Tests alert dialog with OK and Cancel buttons by clicking to show the alert, then dismissing it

Starting URL: http://demo.automationtesting.in/Alerts.html

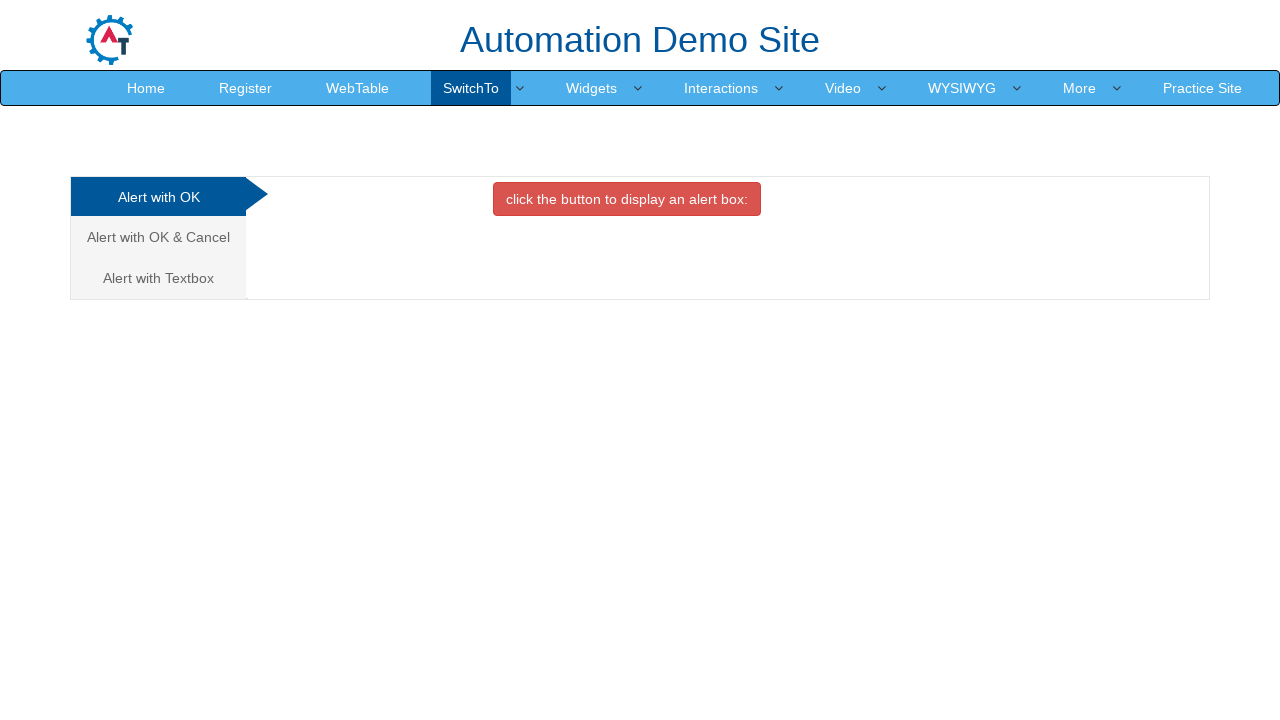

Clicked on 'Alert with OK & Cancel' tab at (158, 237) on xpath=//a[contains(text(),'Alert with OK & Cancel ')]
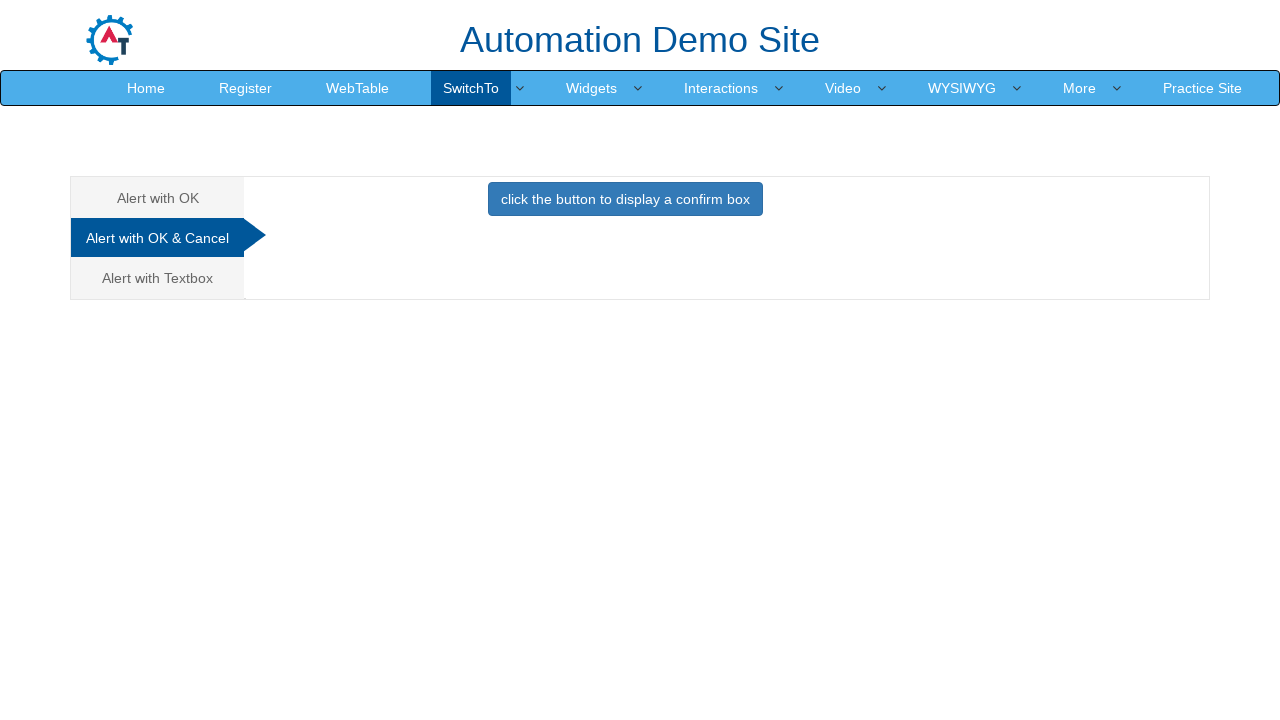

Clicked button to trigger the alert dialog at (625, 199) on xpath=//button[@class='btn btn-primary']
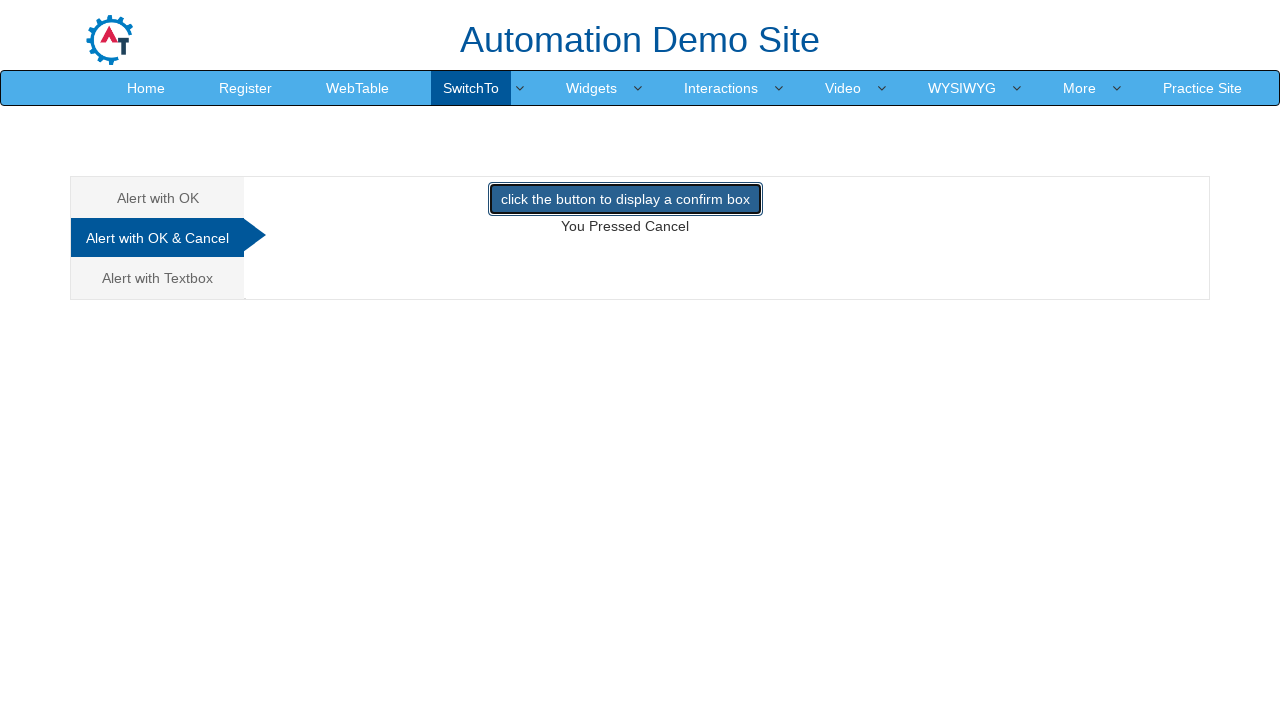

Set up dialog handler to dismiss the alert
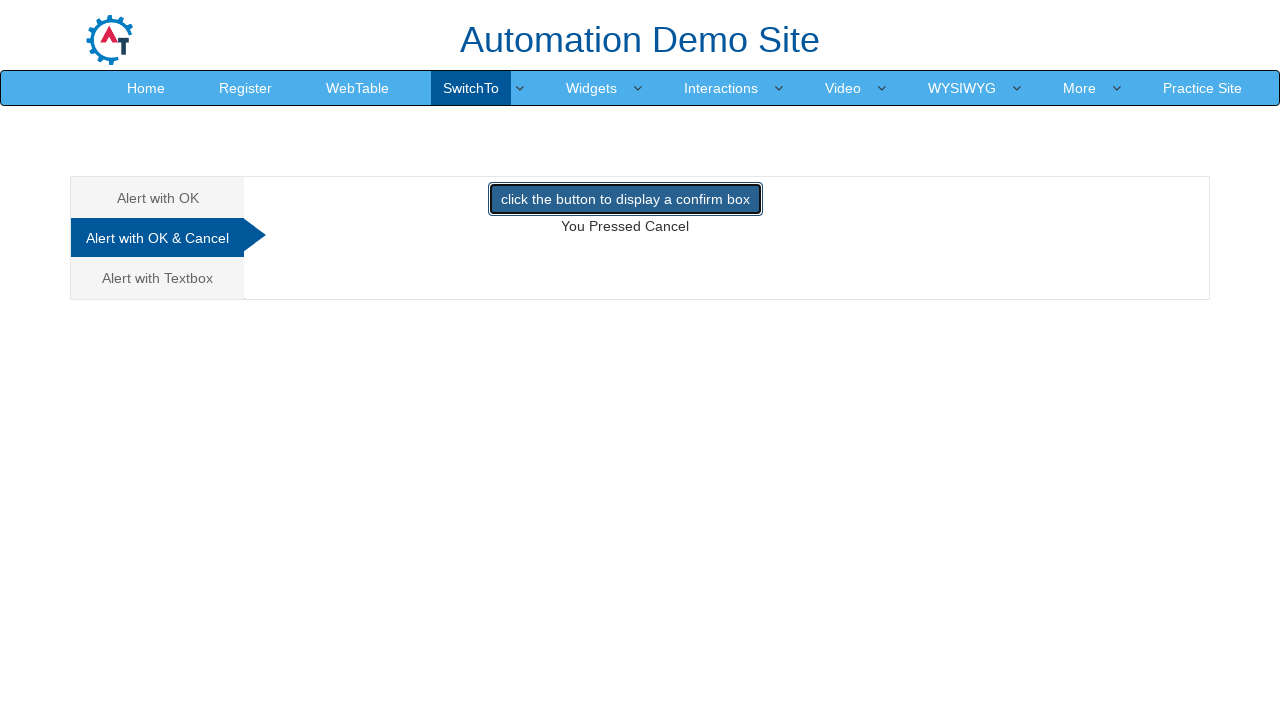

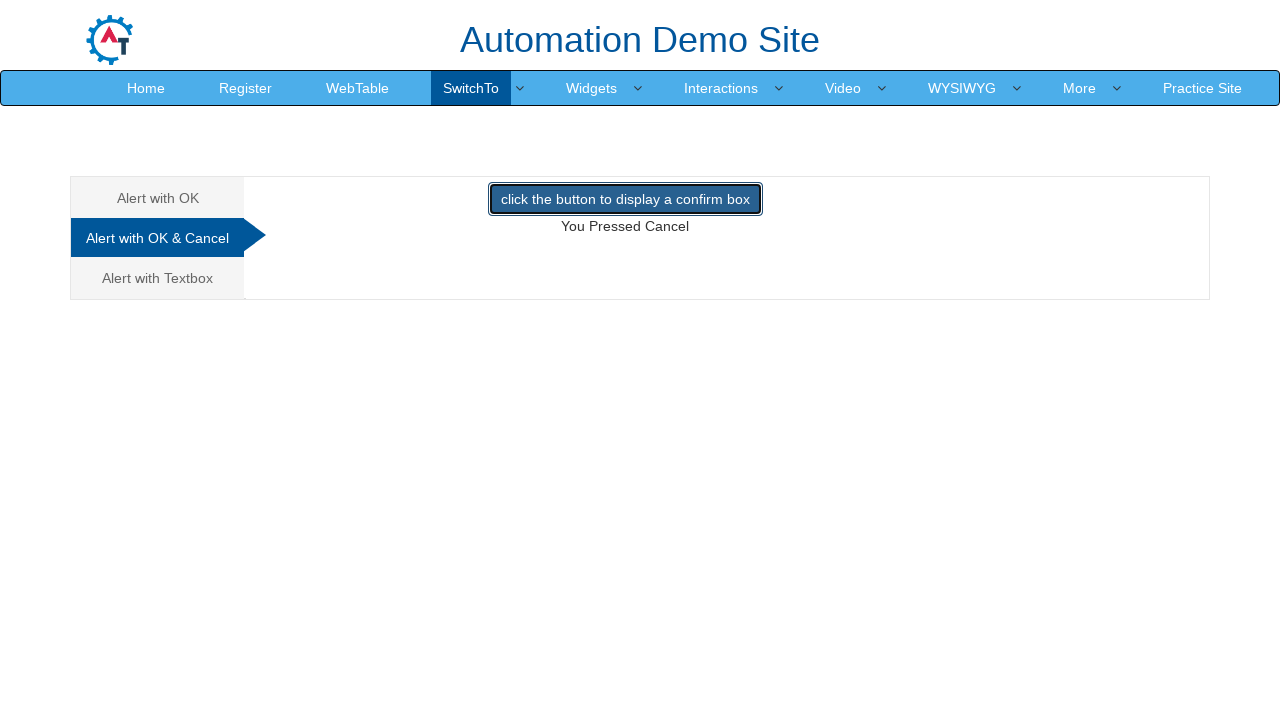